Tests registration form validation when password is less than 6 characters by filling a short password and verifying password error messages

Starting URL: https://alada.vn/tai-khoan/dang-ky.html

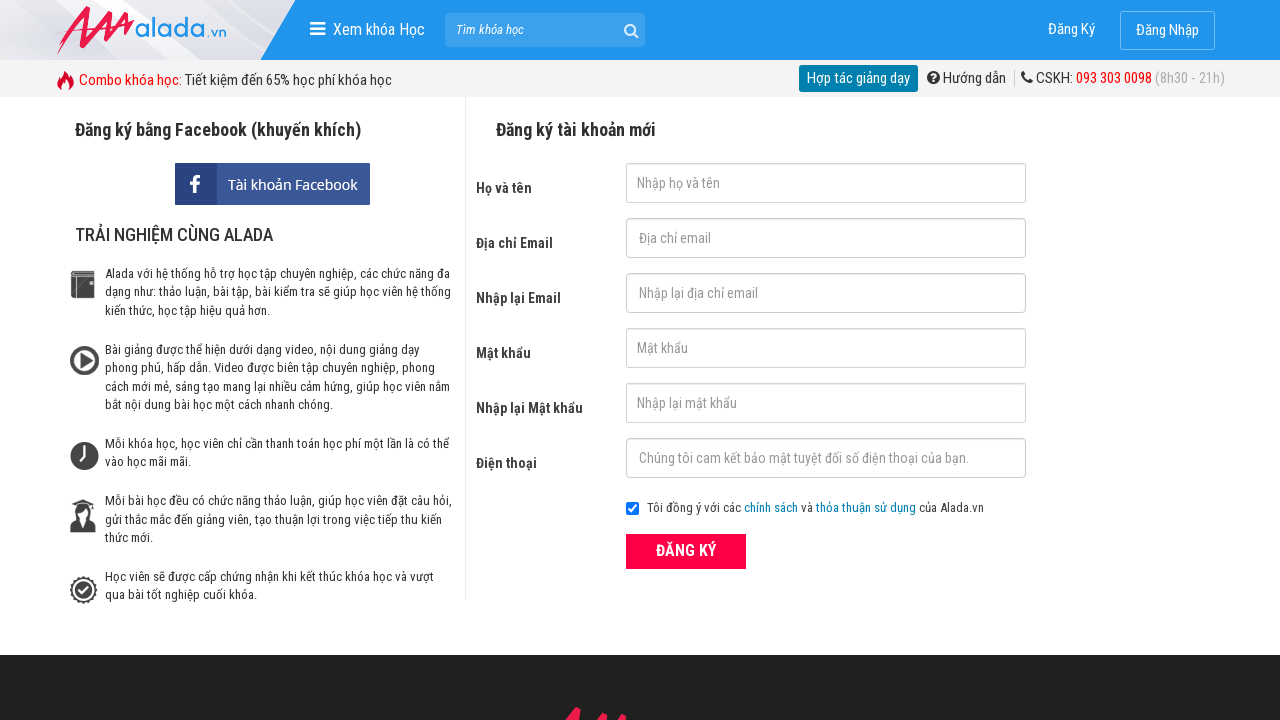

Filled name field with 'Tran Van A' on input#txtFirstname
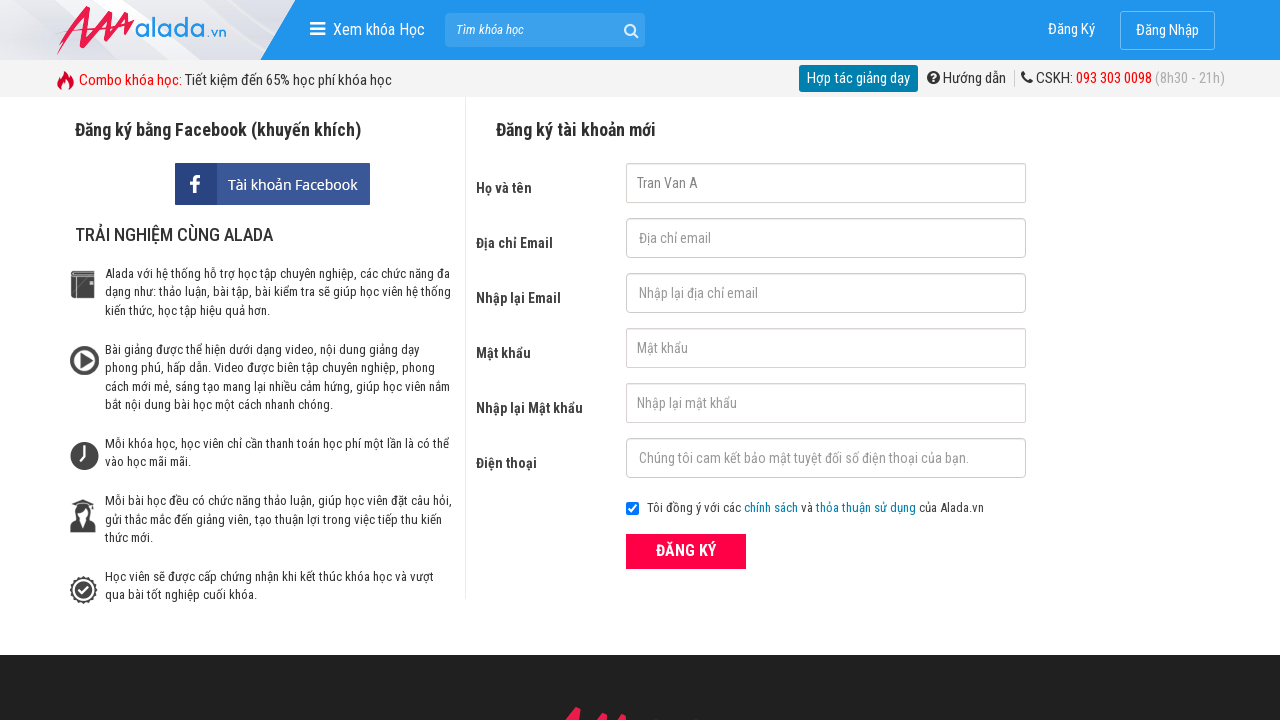

Filled email field with 'tranvana@gmail.com' on input#txtEmail
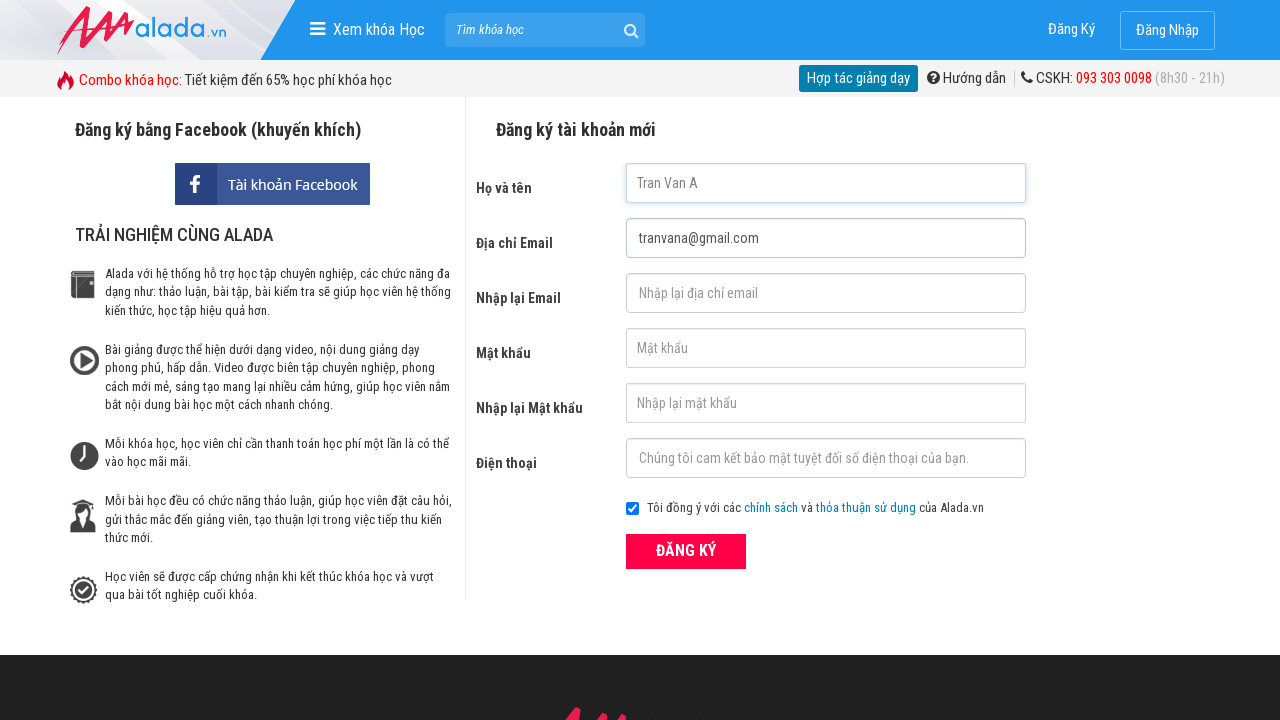

Filled confirm email field with 'tranvana@gmail.com' on input#txtCEmail
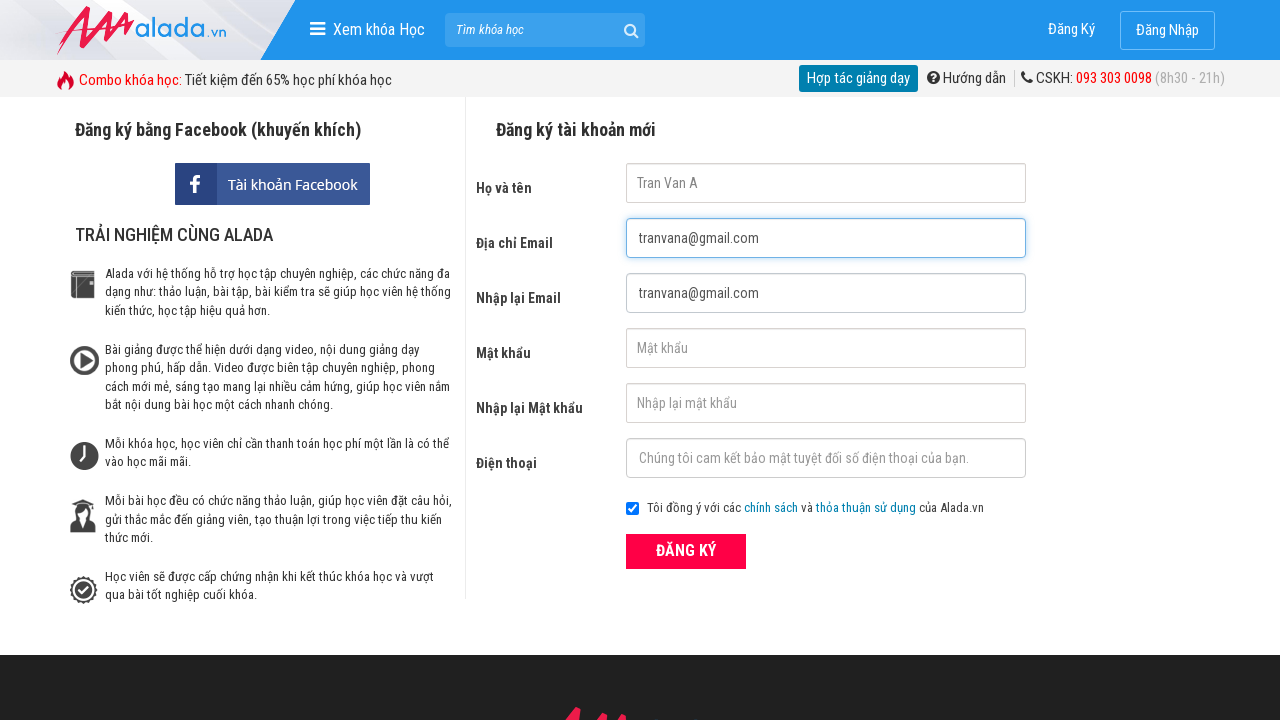

Filled password field with short password 'TVA' (less than 6 characters) on input#txtPassword
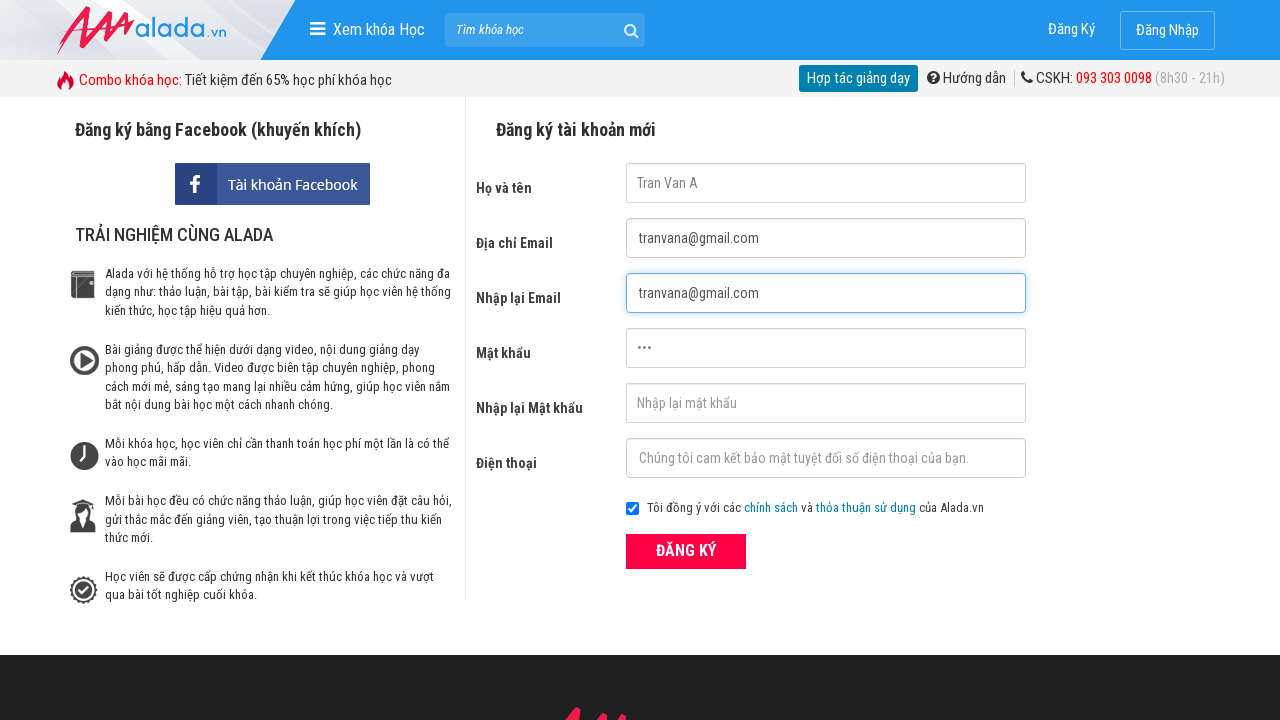

Filled confirm password field with 'TVA' on input#txtCPassword
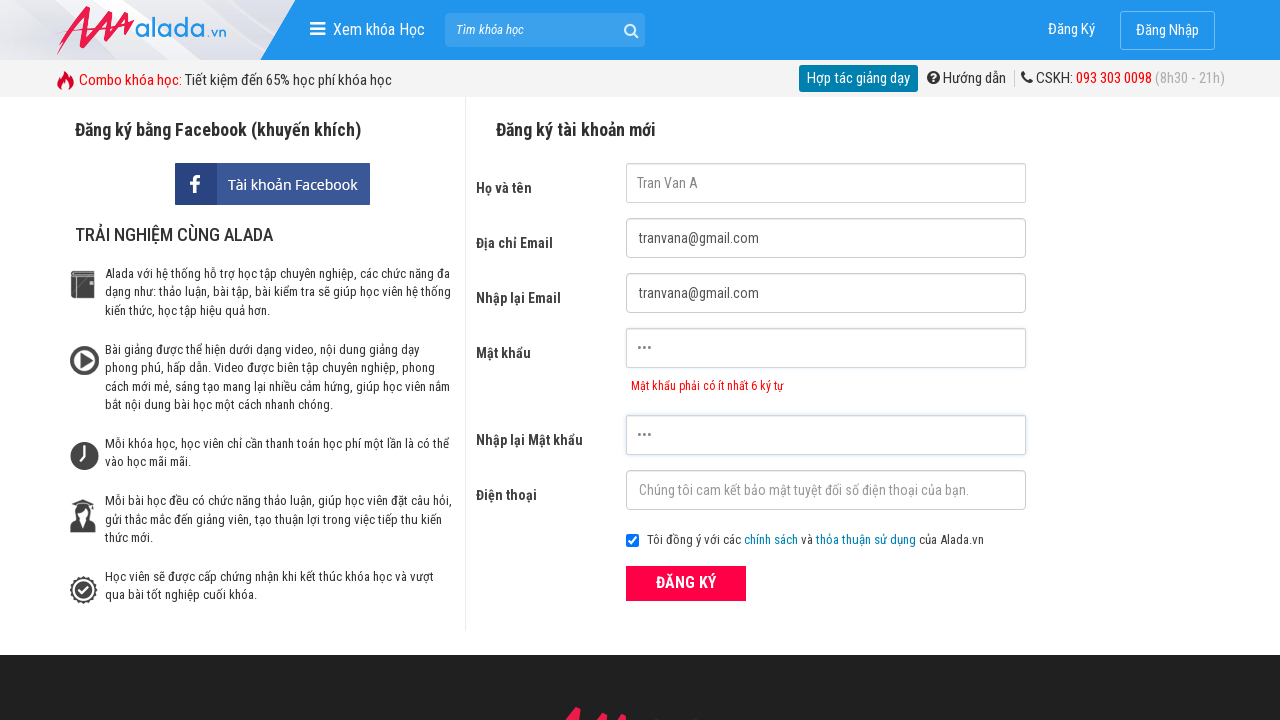

Filled phone number field with '0933283910' on input#txtPhone
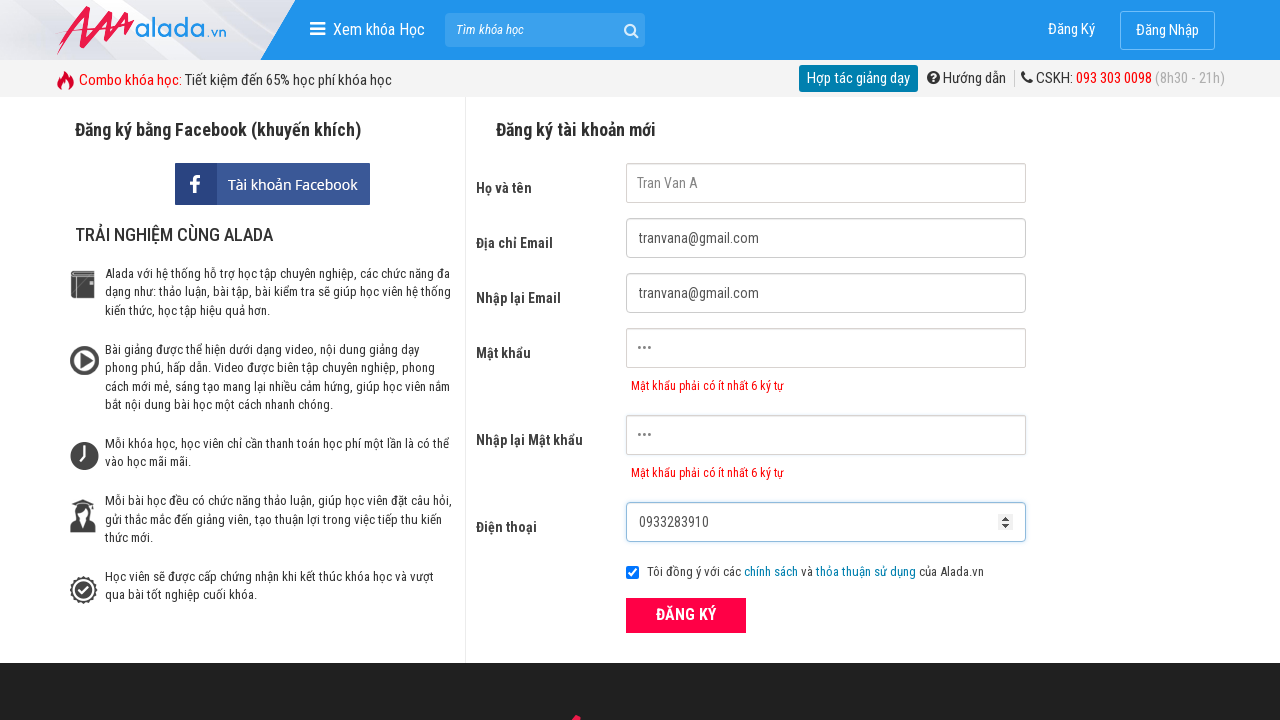

Clicked register button to submit form at (686, 615) on button[type='submit']
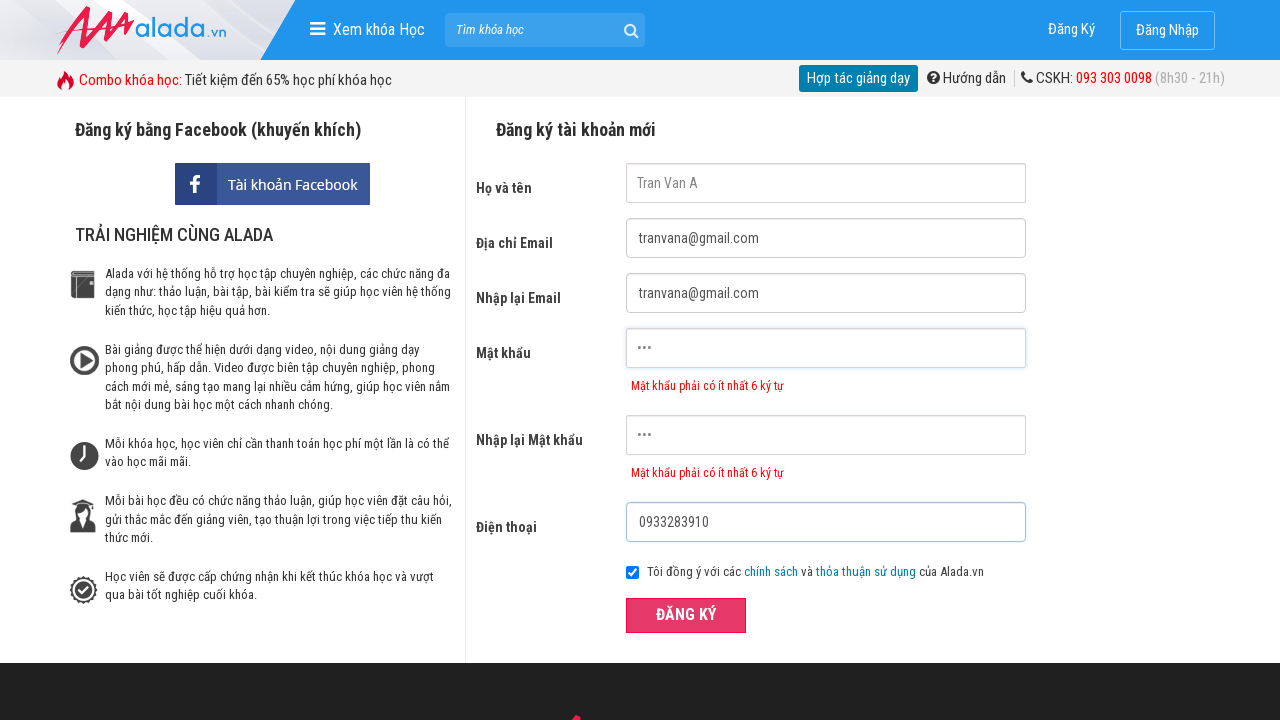

Password error message appeared
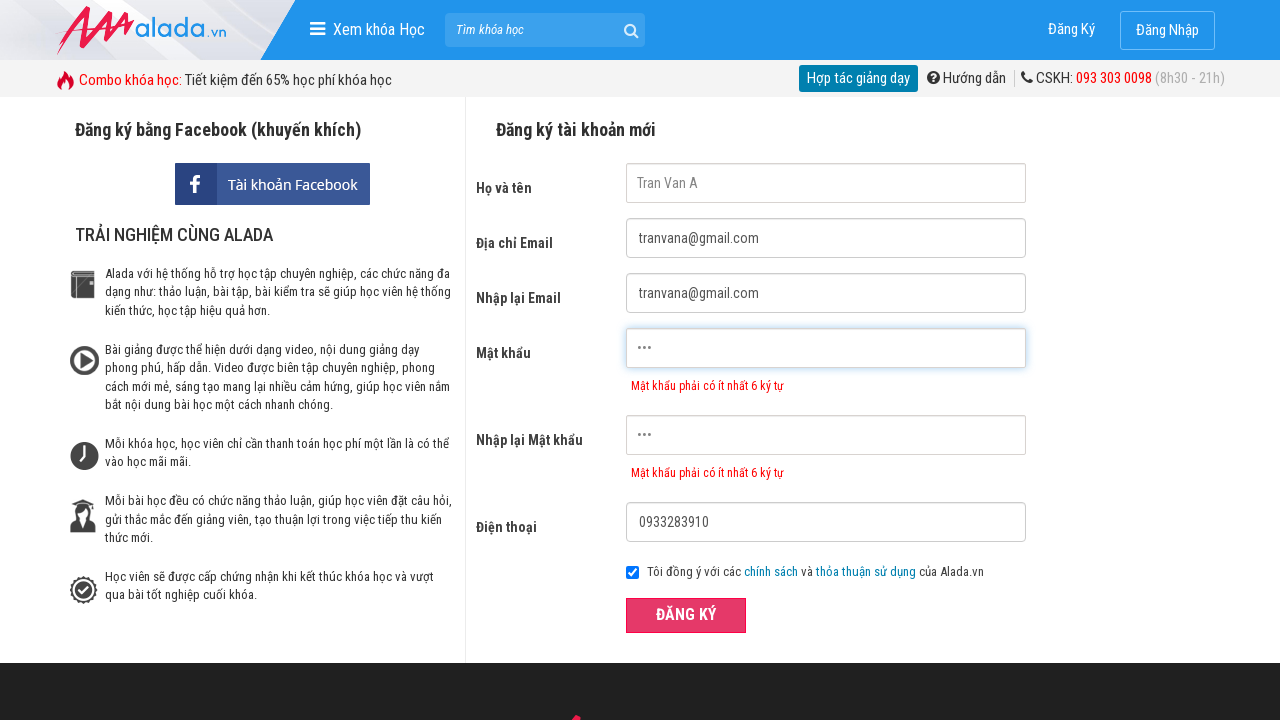

Confirm password error message appeared validating password less than 6 characters requirement
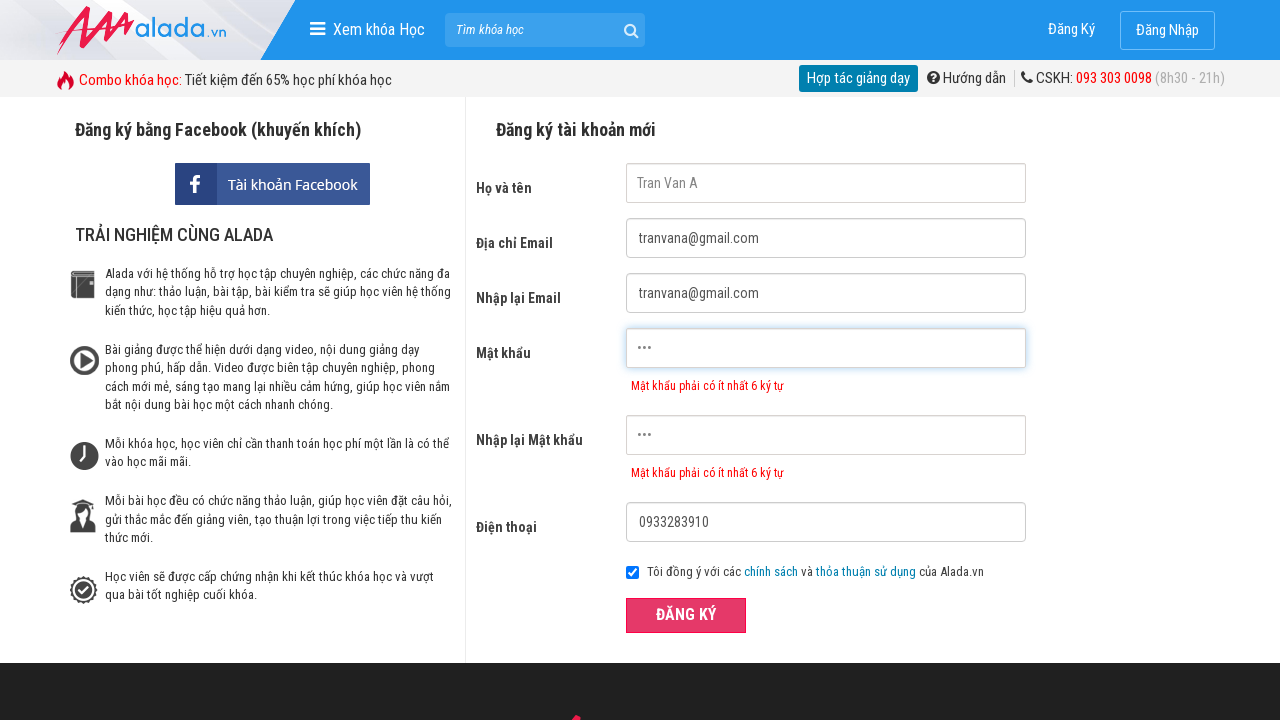

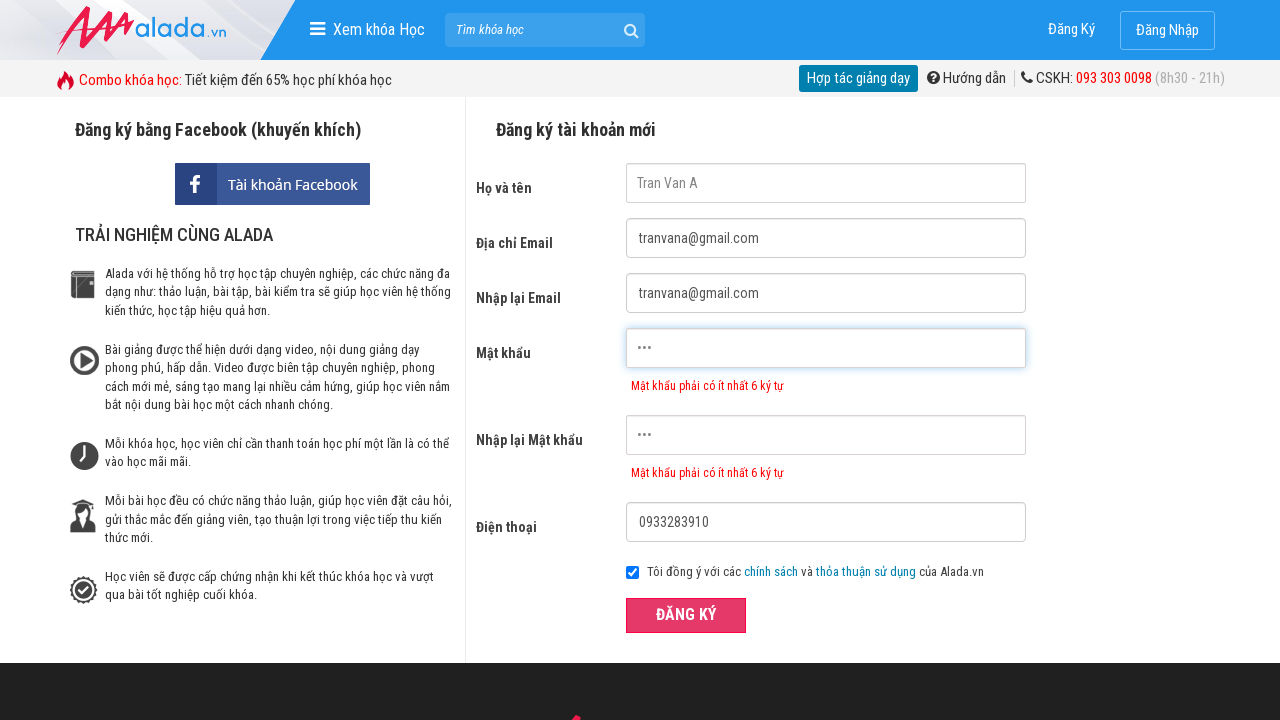